Tests browser window handling by opening a new window, switching between windows, and verifying window titles

Starting URL: https://demoqa.com/browser-windows

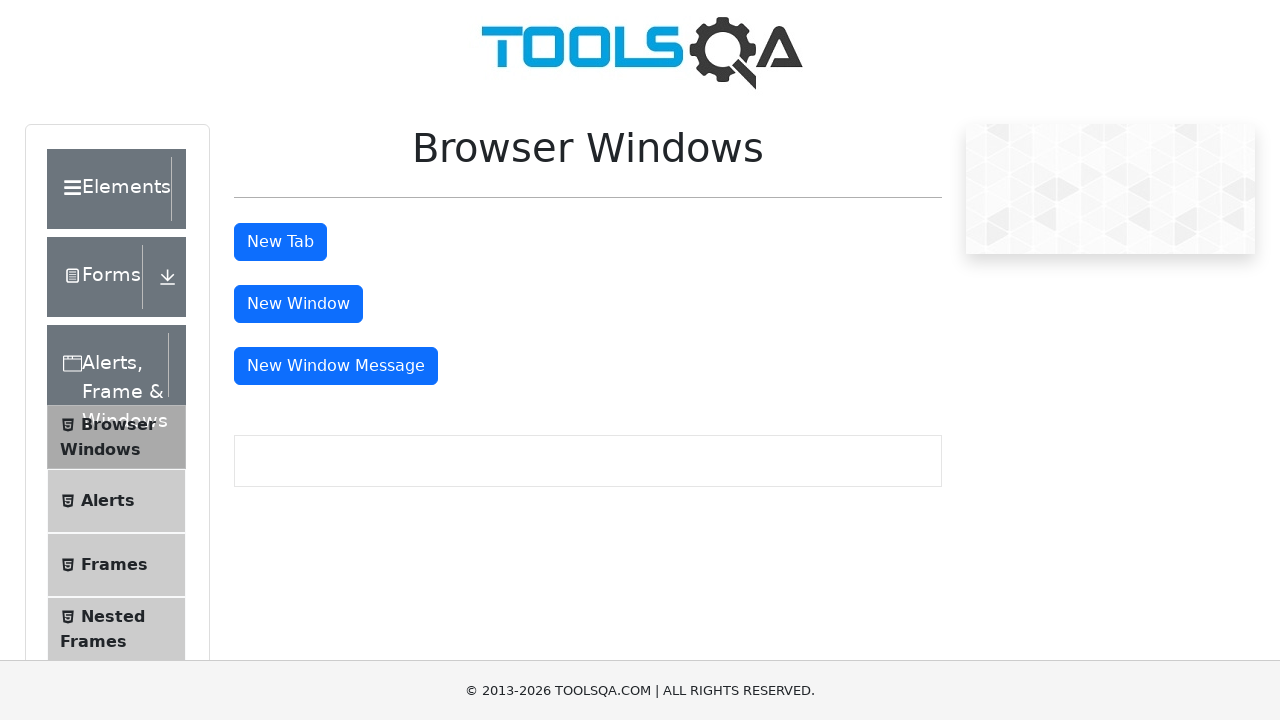

Clicked button to open new window at (298, 304) on #windowButton
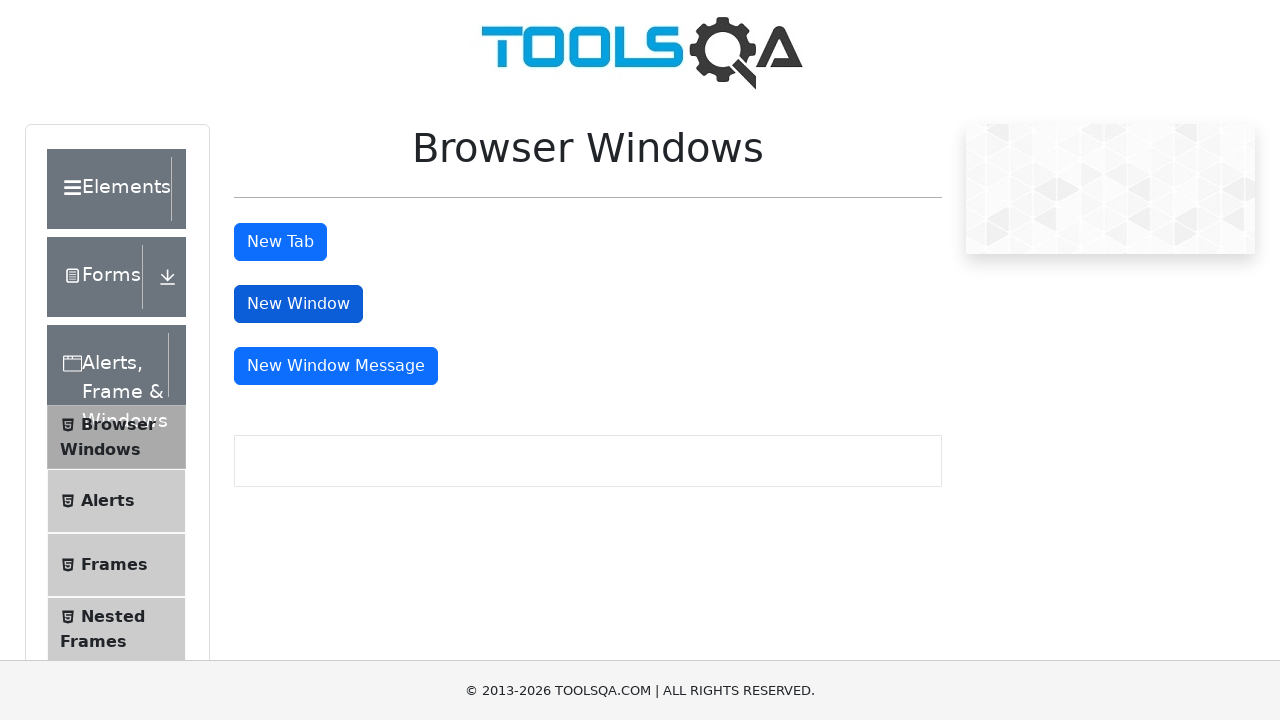

New window opened and captured
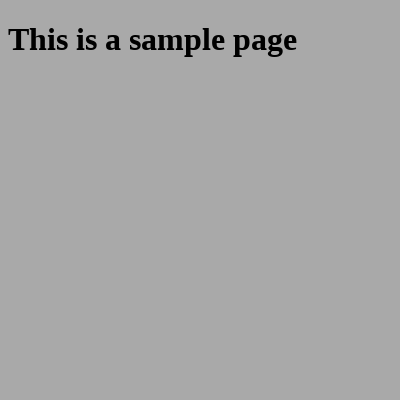

Retrieved new window title: 
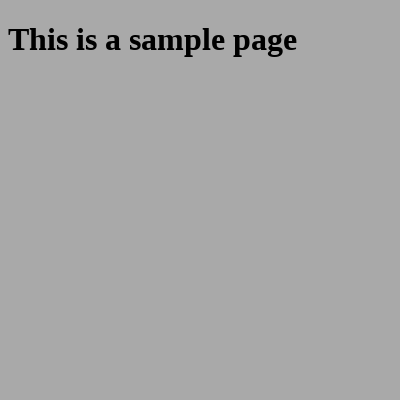

Closed new window
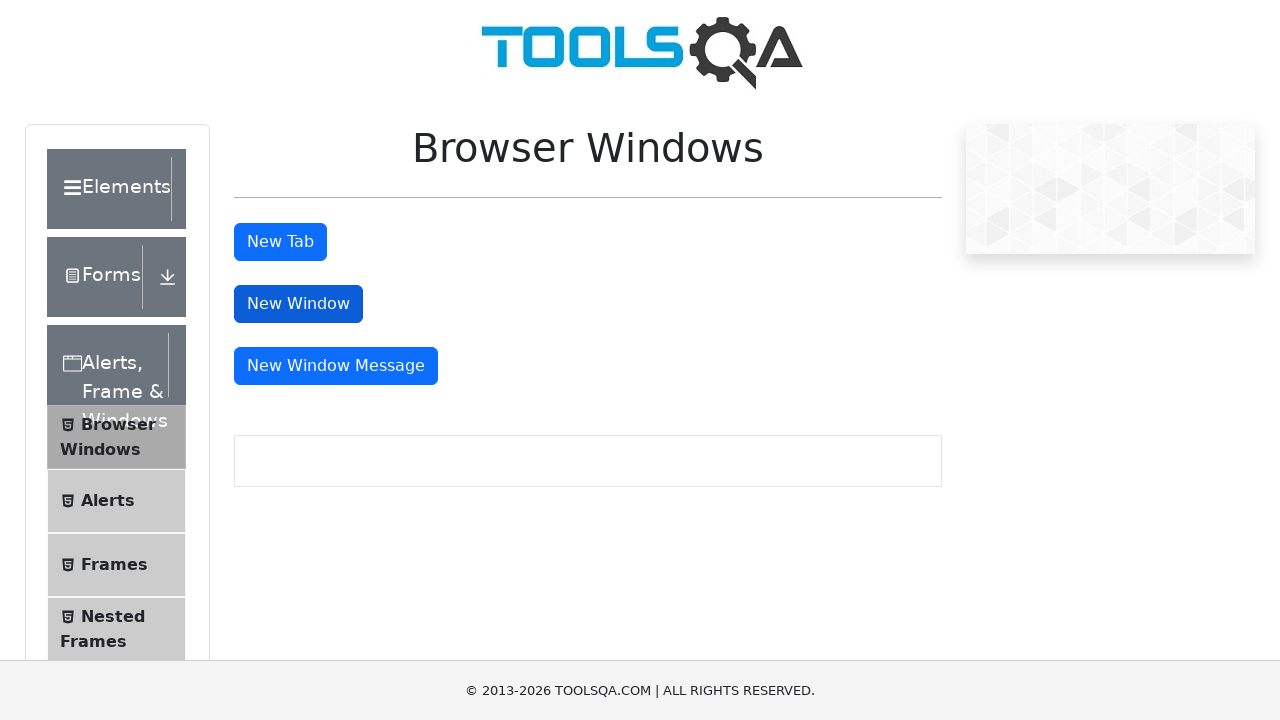

Retrieved original window title: demosite
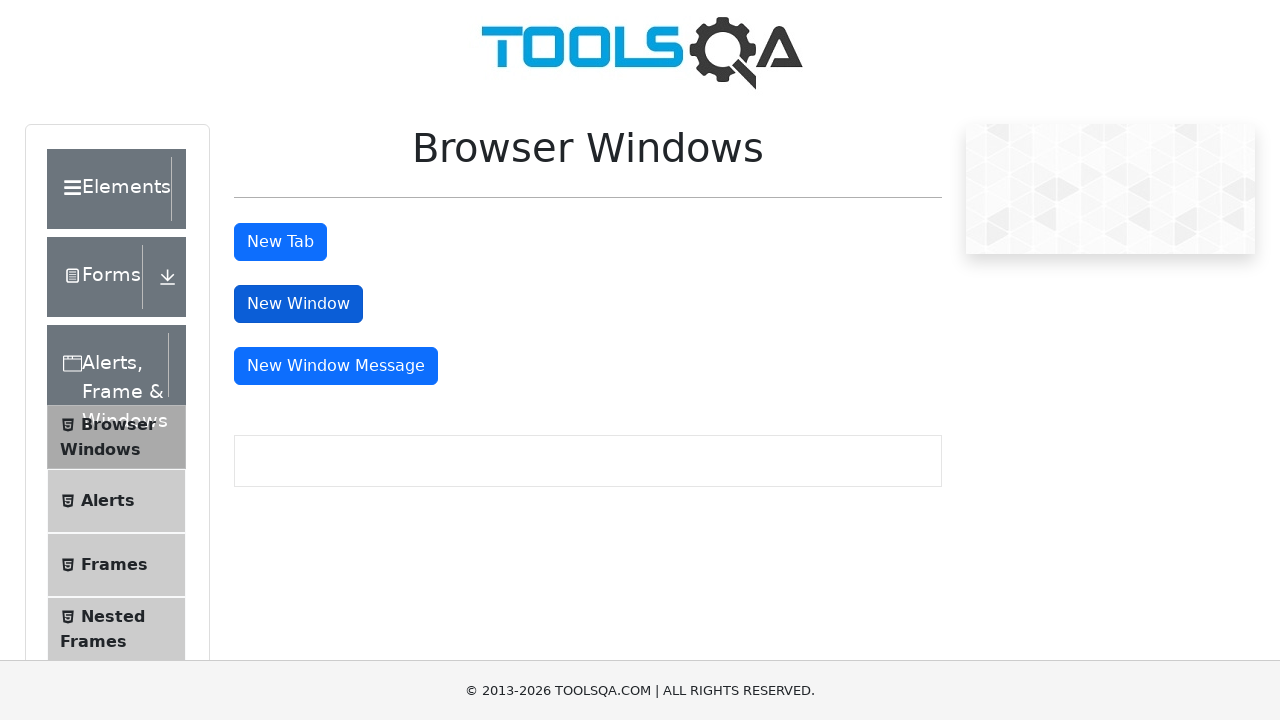

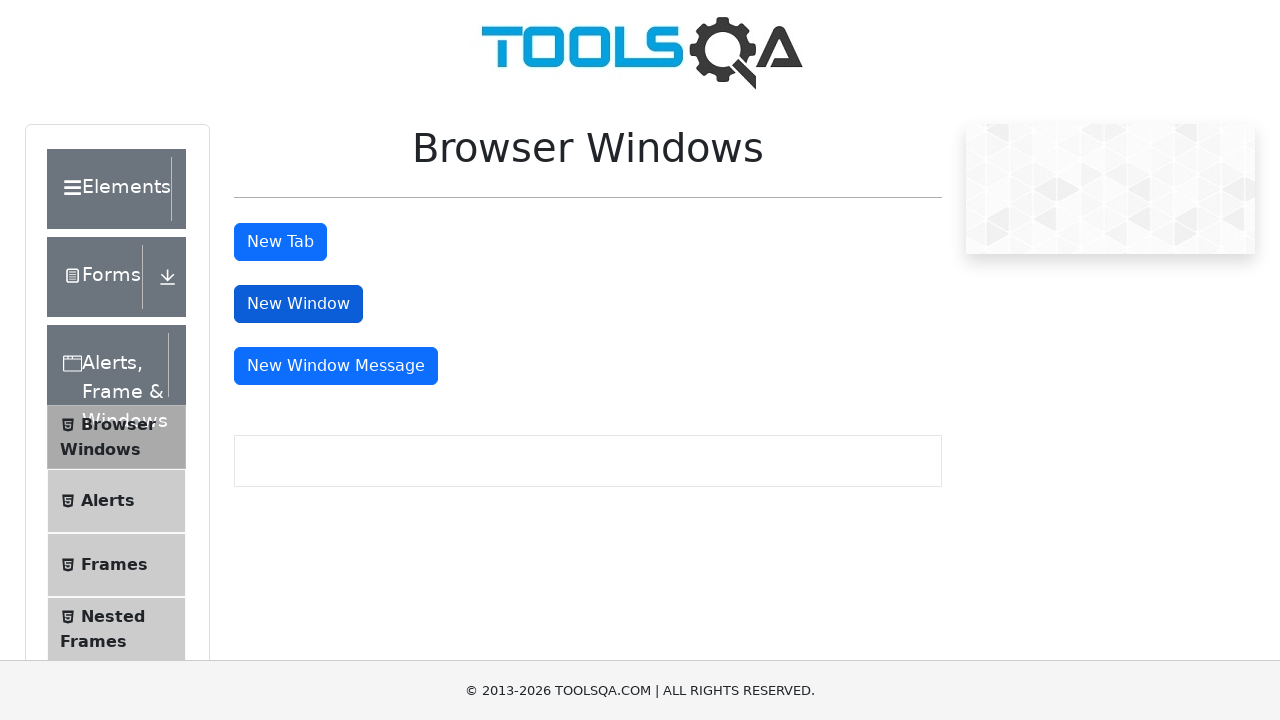